Navigates to Find a park page, clicks on "Near a city" search option and verifies that suggestion dropdown appears.

Starting URL: https://bcparks.ca/

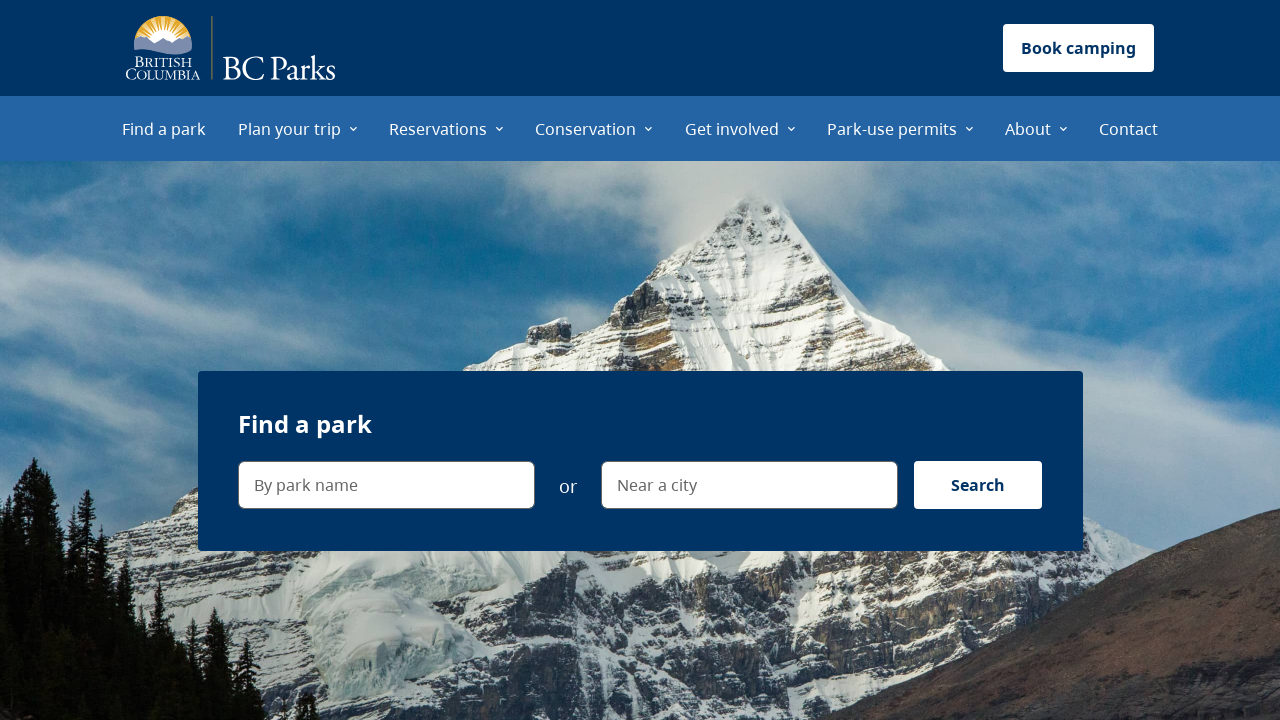

Clicked 'Find a park' menu item at (164, 128) on internal:role=menuitem[name="Find a park"i]
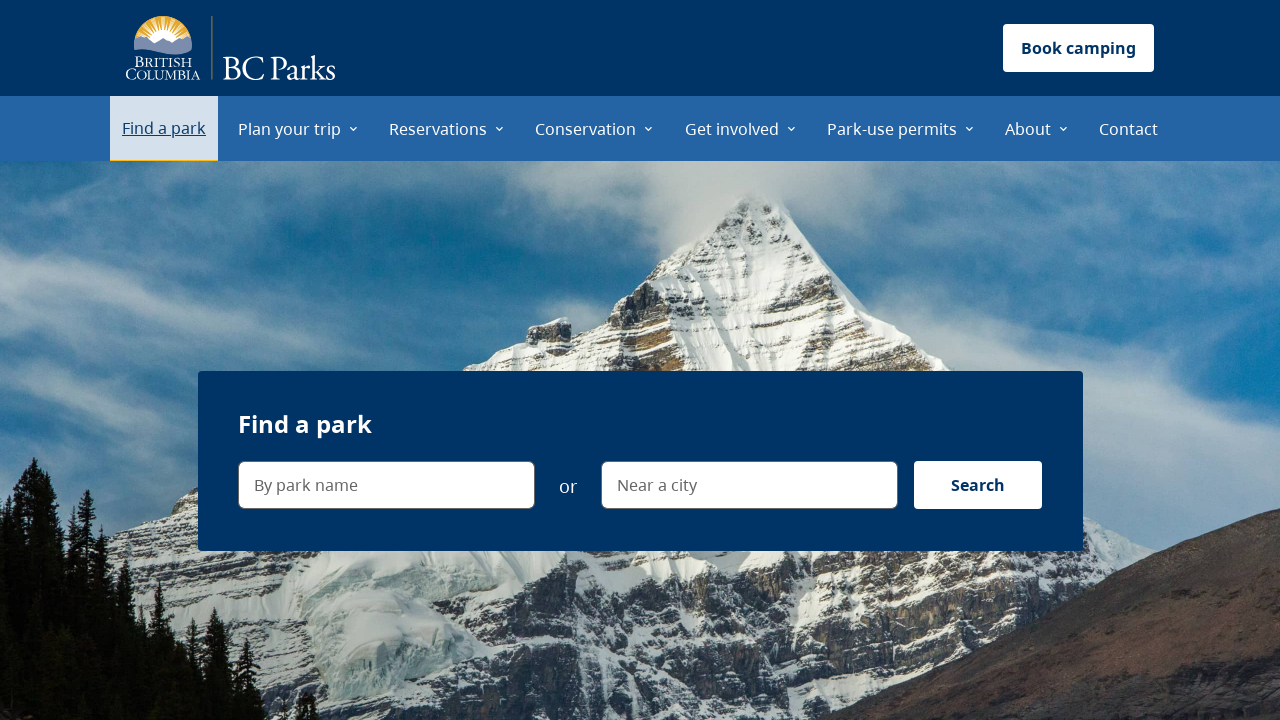

Page loaded and network became idle
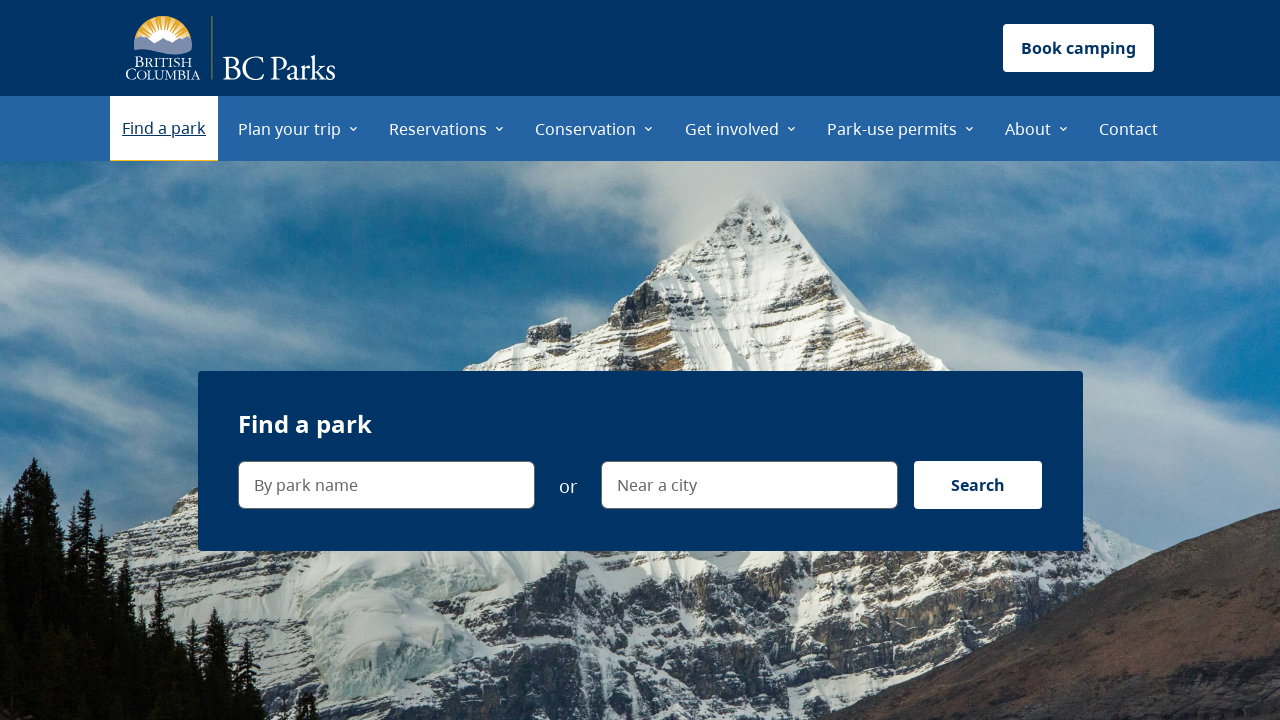

Clicked 'Near a city' search option at (906, 210) on internal:label="Near a city"i
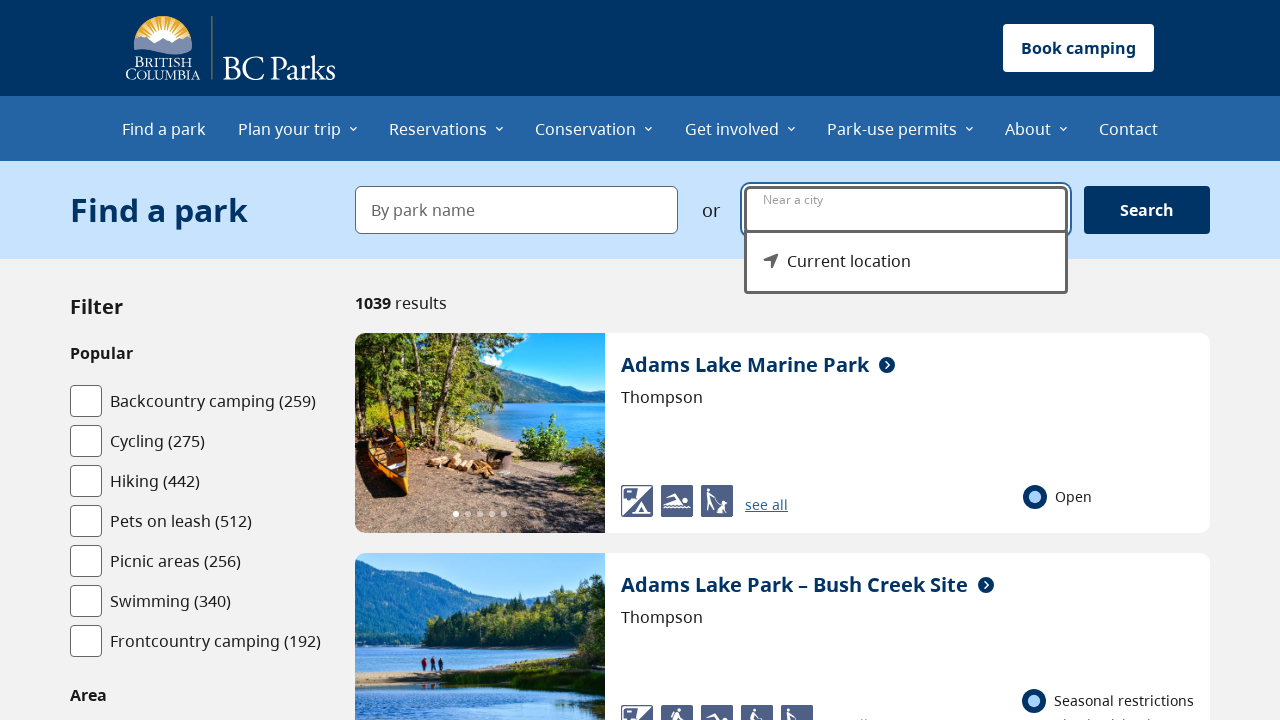

Suggestion dropdown menu became visible
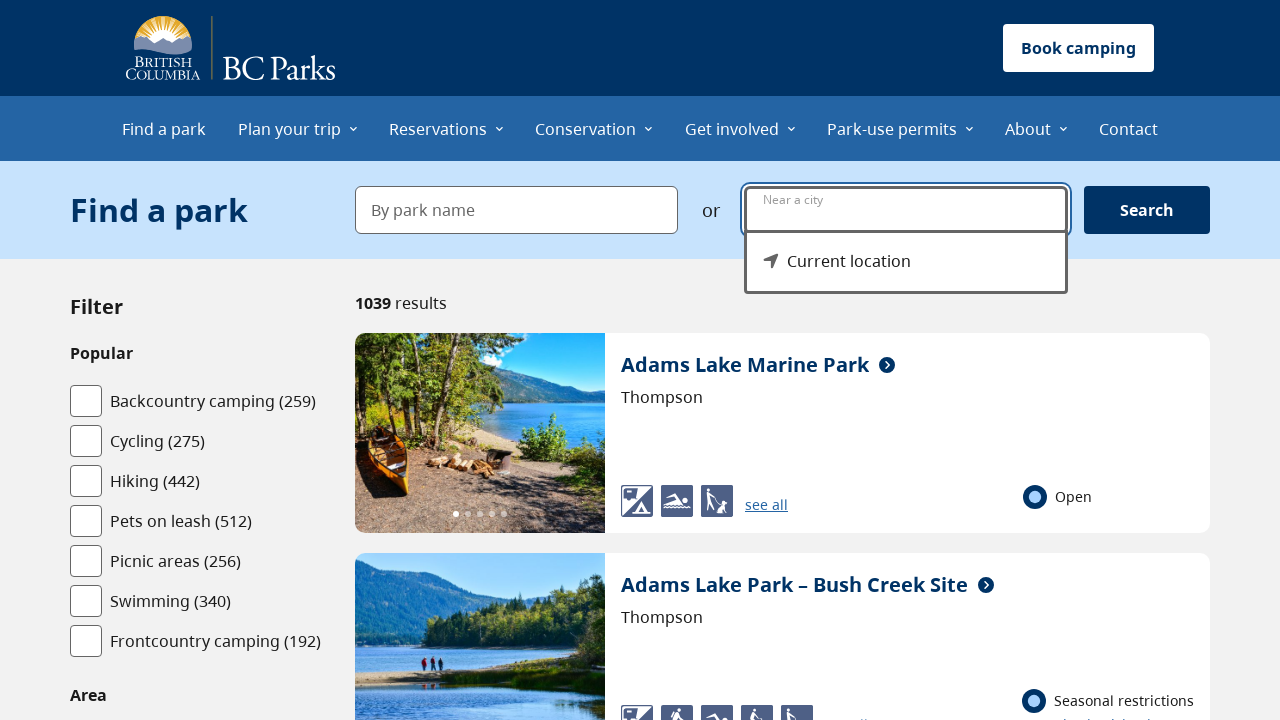

'Current location' option appeared in the suggestion dropdown
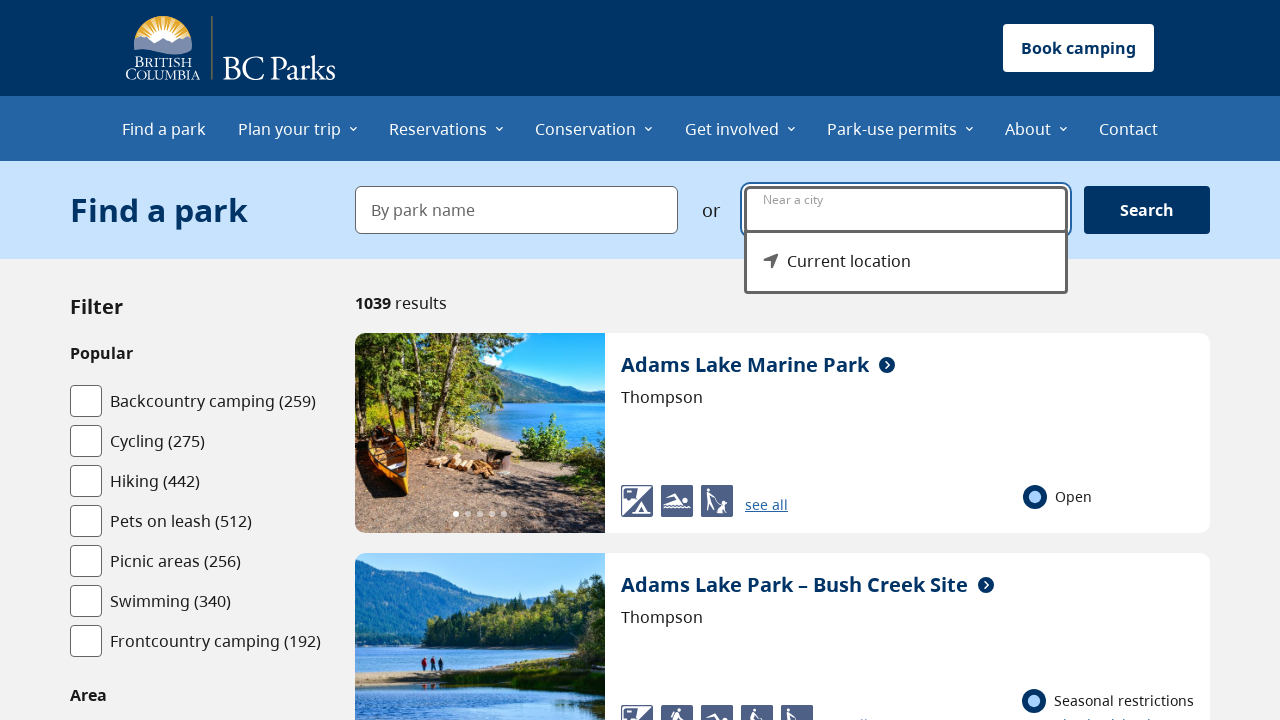

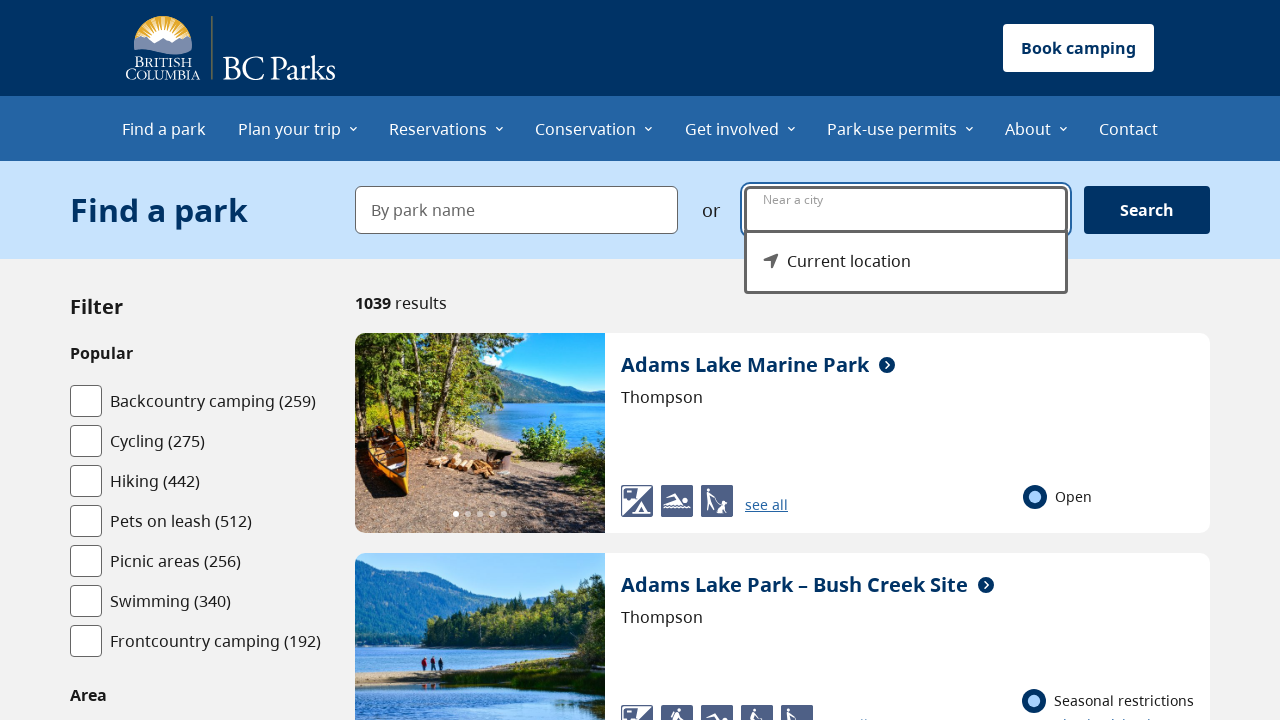